Tests checkbox functionality on a practice automation site by scrolling to checkboxes, clicking the Sunday checkbox, verifying selection states of all day checkboxes, and then clicking a specific day (Friday) checkbox.

Starting URL: https://testautomationpractice.blogspot.com/

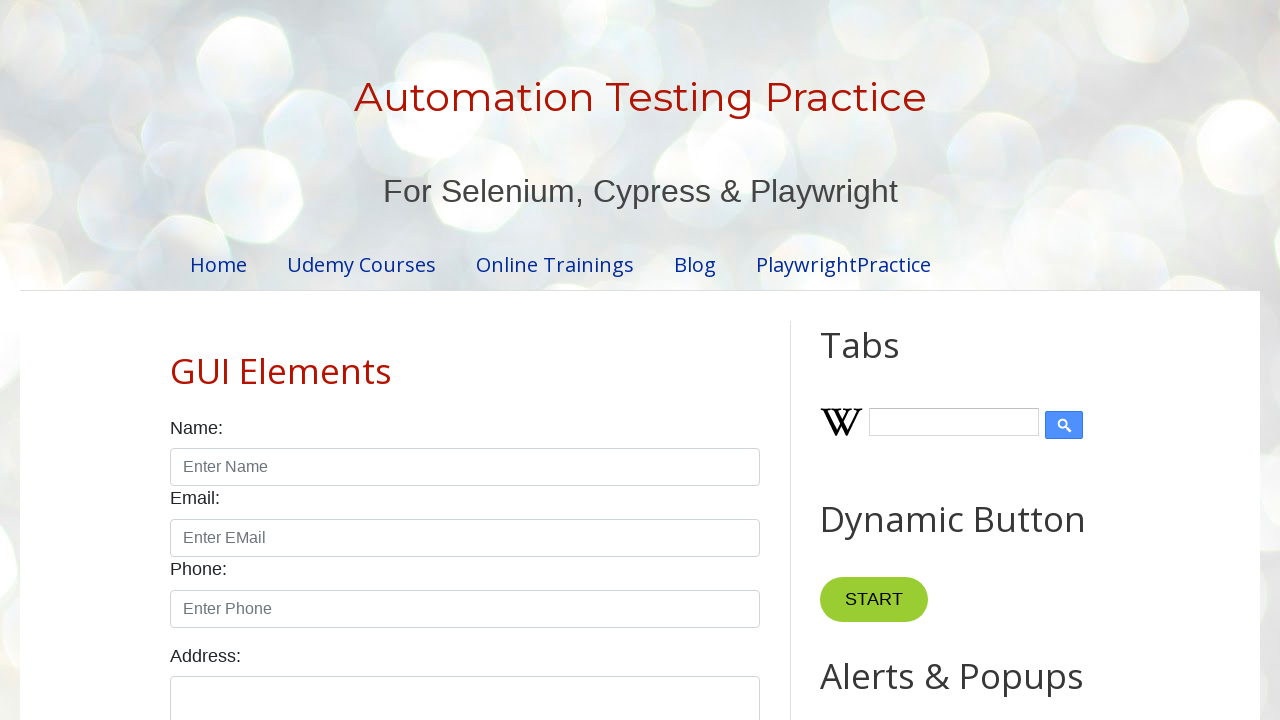

Scrolled to bottom of page to view checkboxes
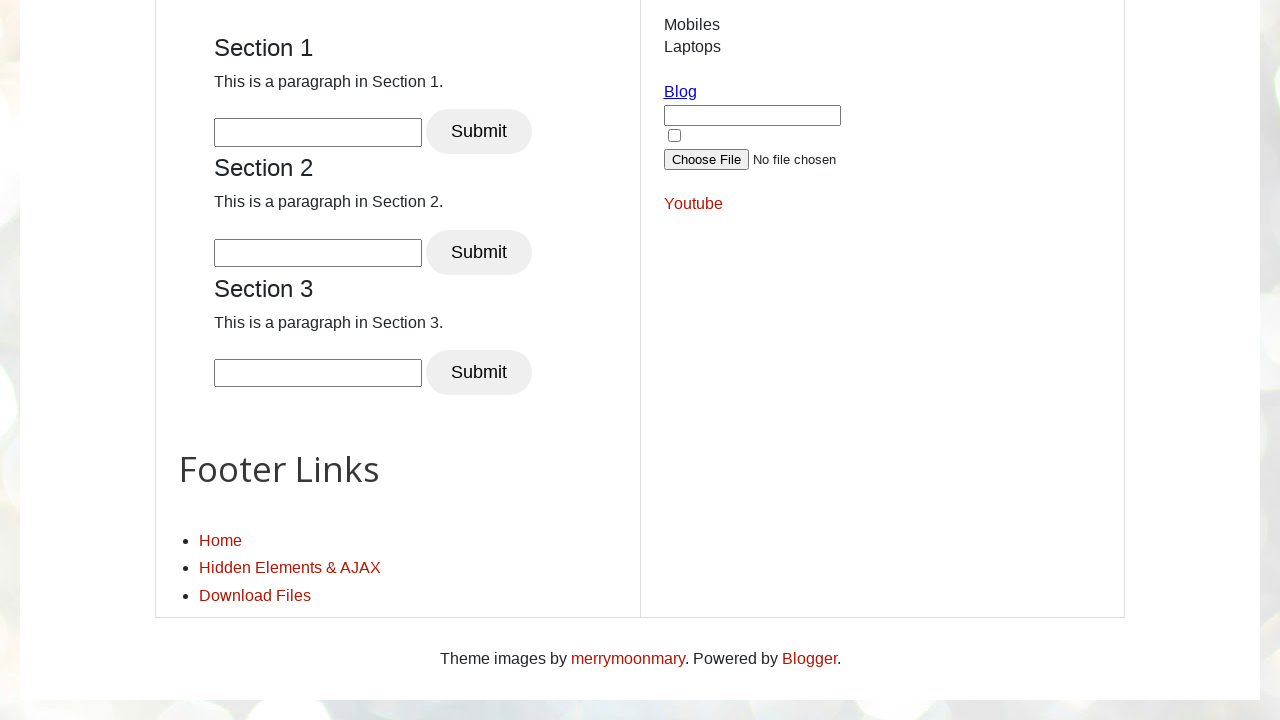

Clicked Sunday checkbox at (176, 360) on #sunday
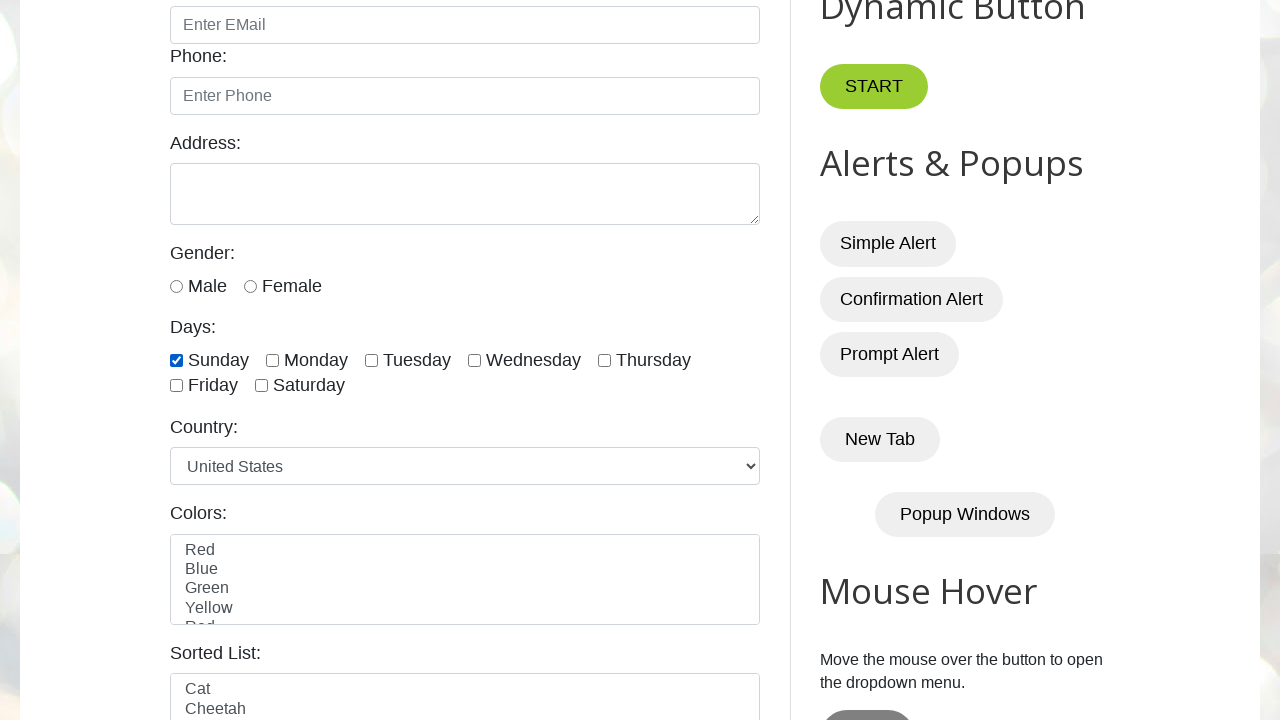

All day checkboxes are now visible
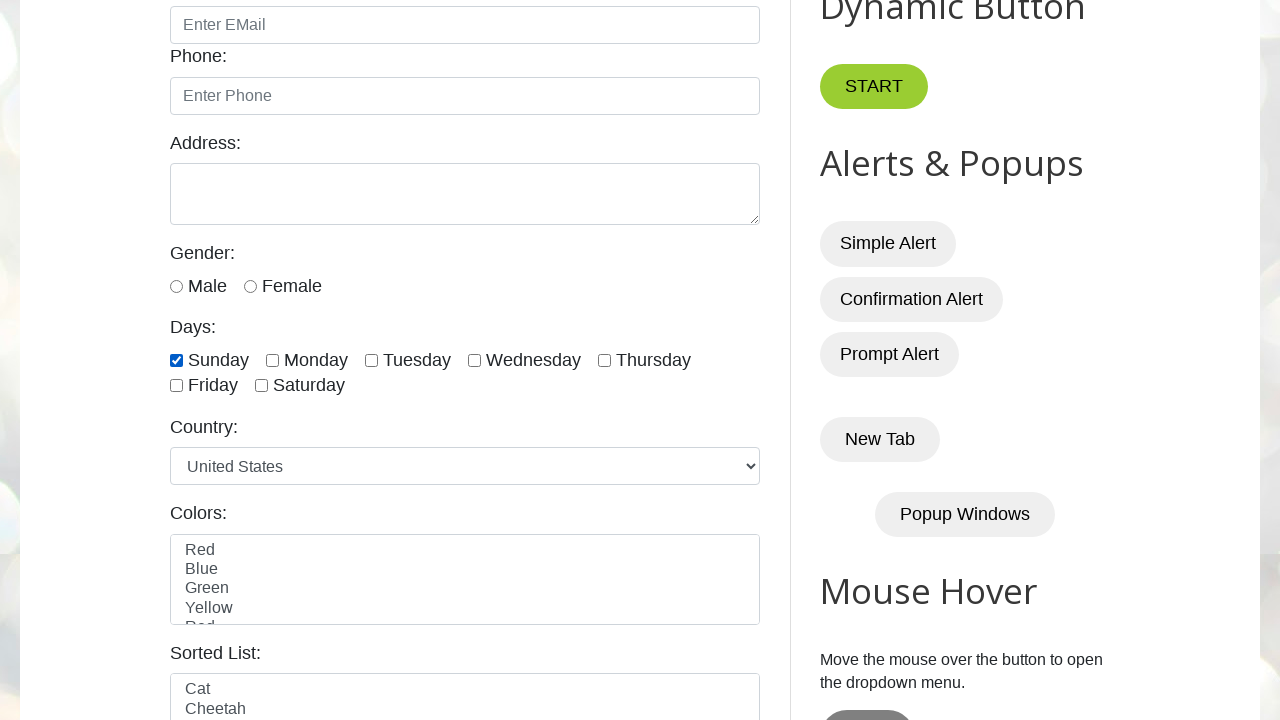

Clicked Friday checkbox at (176, 386) on #friday
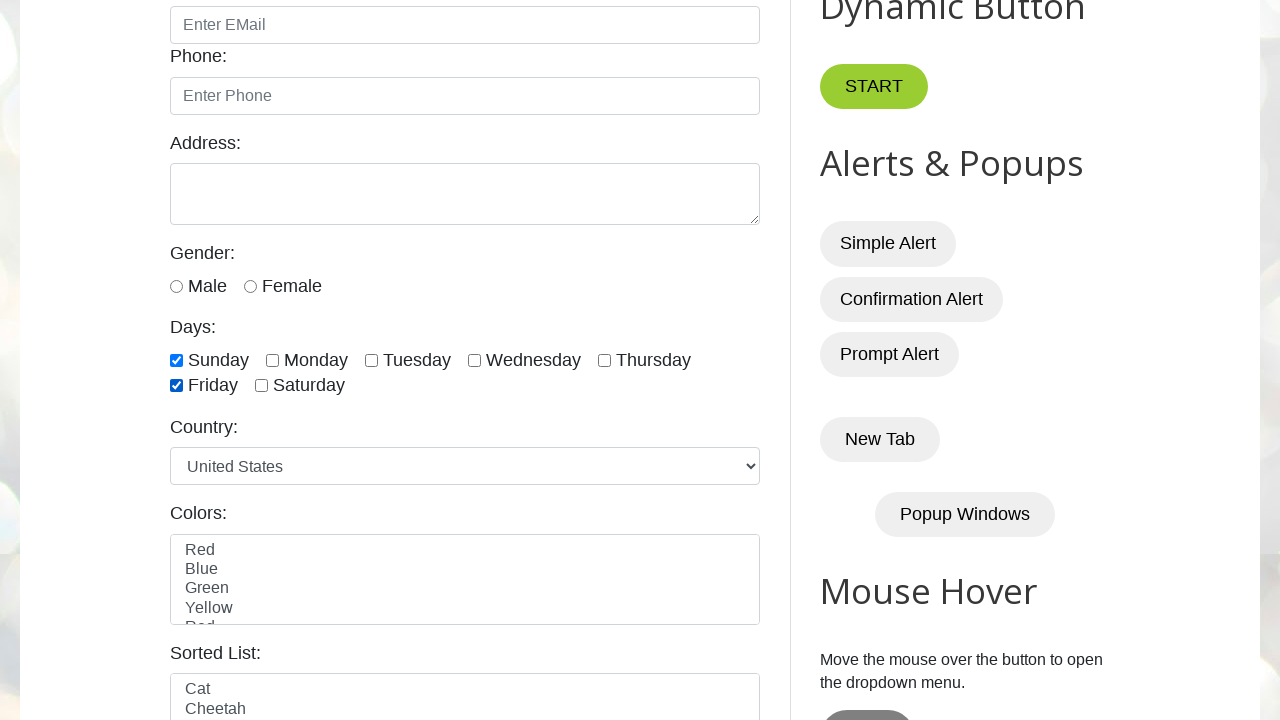

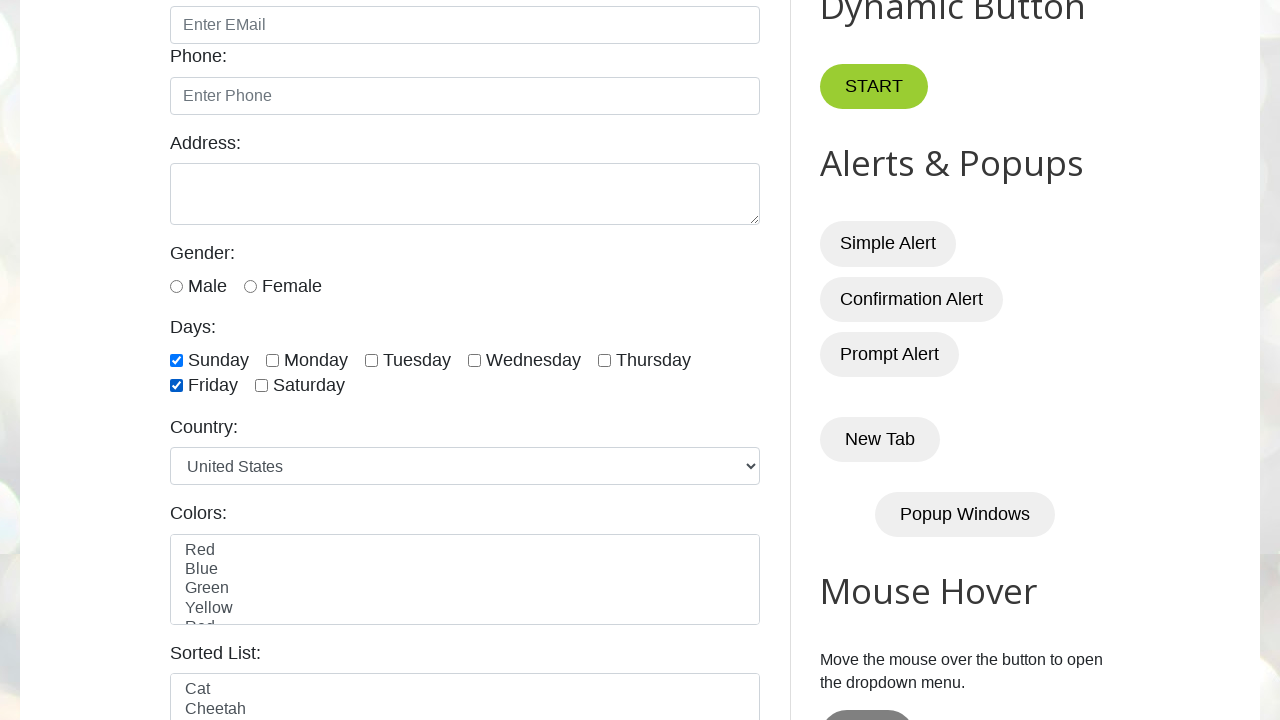